Tests text input fields by entering text, clearing it, and re-entering values in text and password fields, plus filling a textarea

Starting URL: https://www.selenium.dev/selenium/web/web-form.html

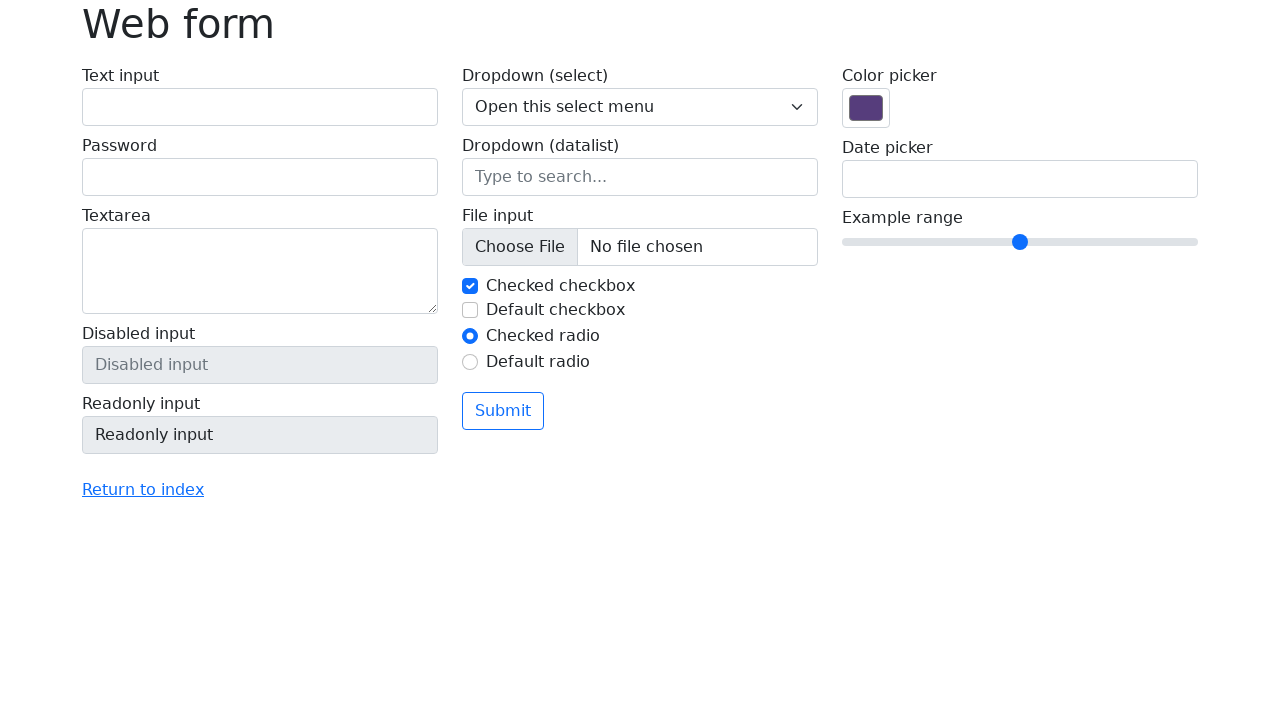

Filled text input field with 'Hello' on #my-text-id
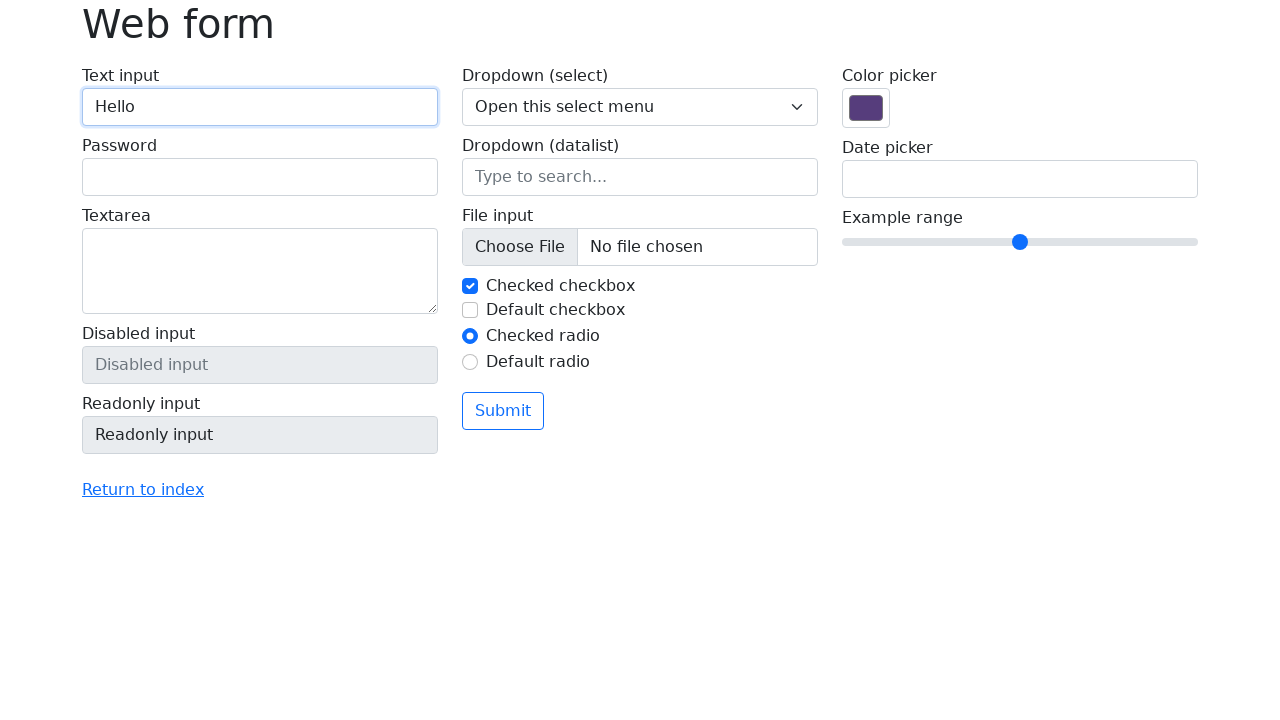

Cleared text input field on #my-text-id
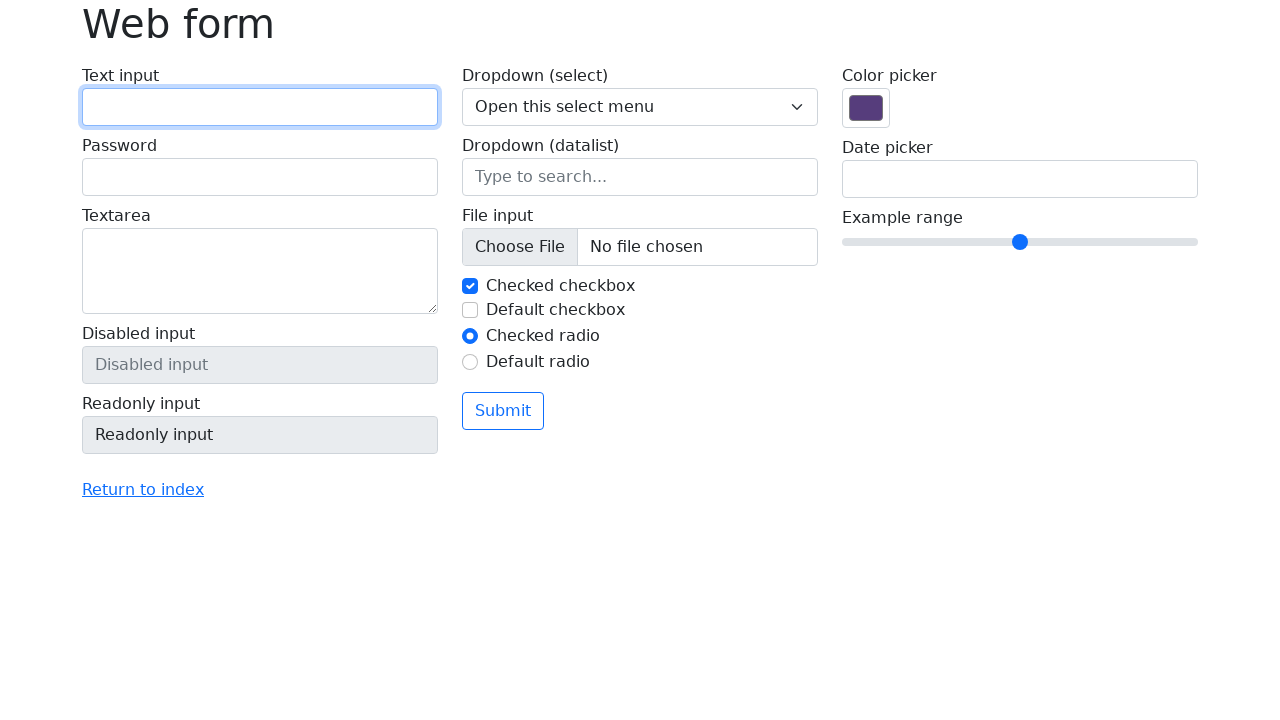

Re-filled text input field with 'Hello' on #my-text-id
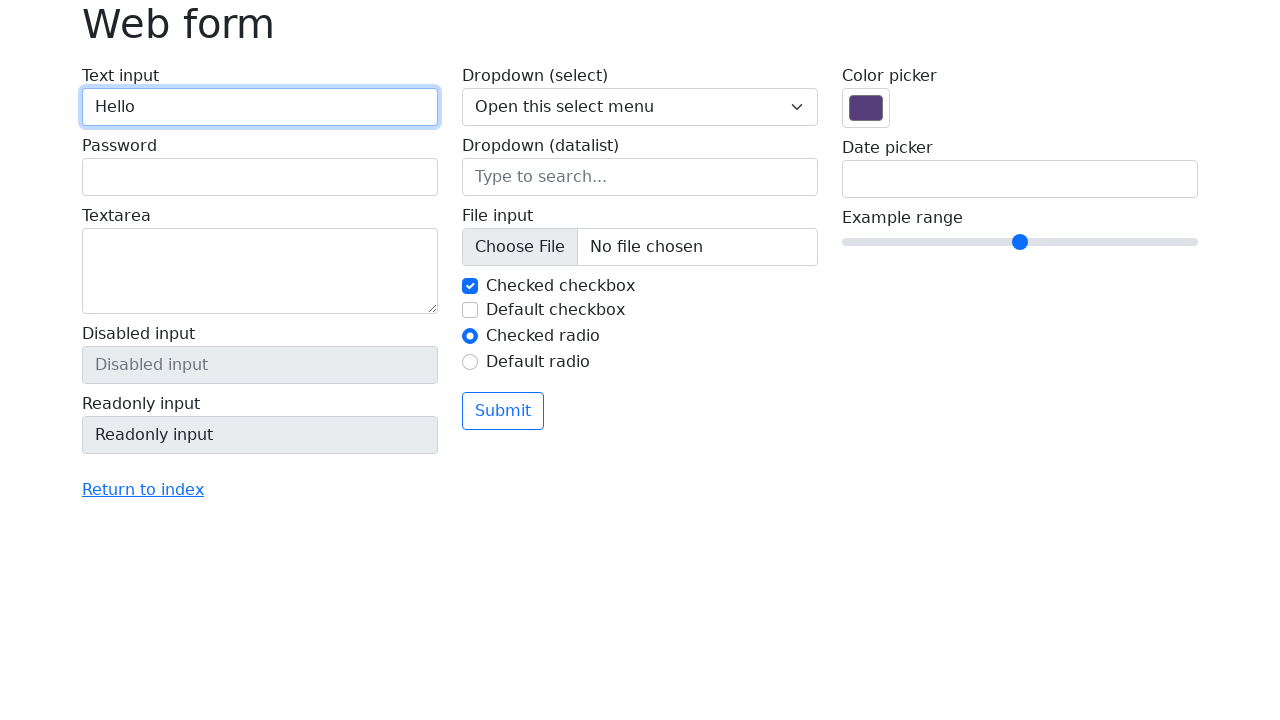

Filled password field with 'Password' on input[name='my-password']
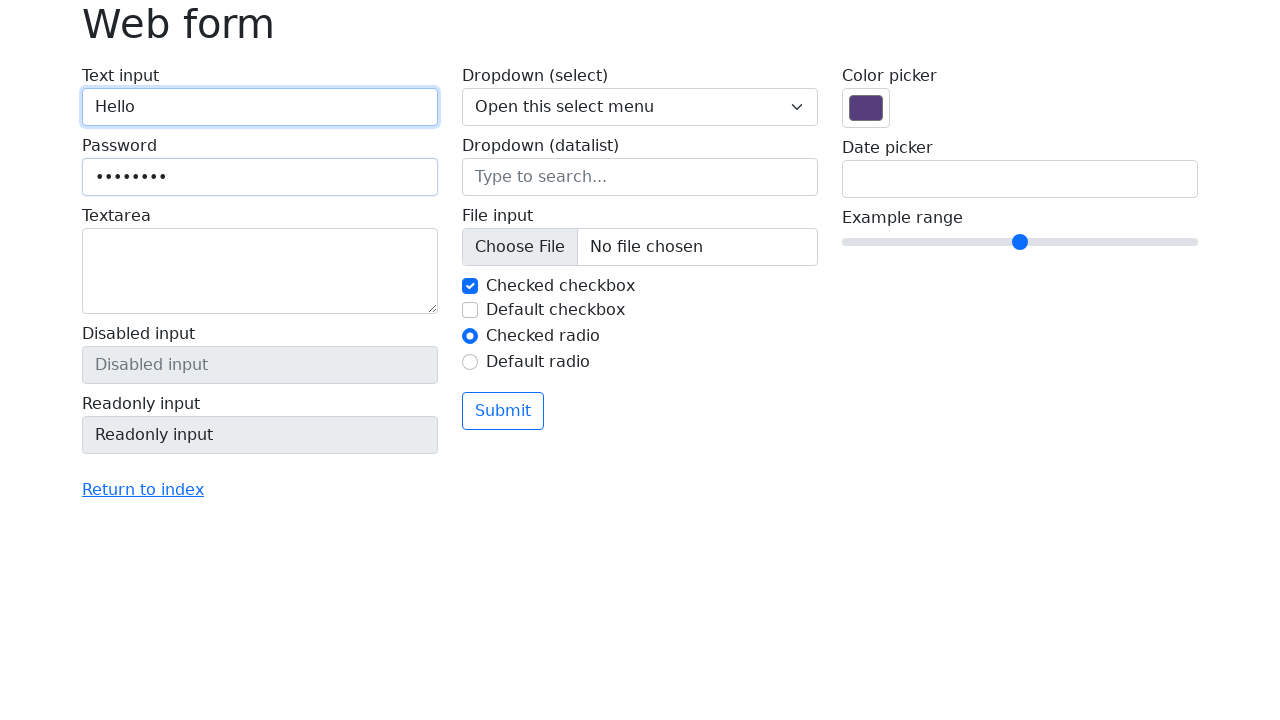

Cleared password field on input[name='my-password']
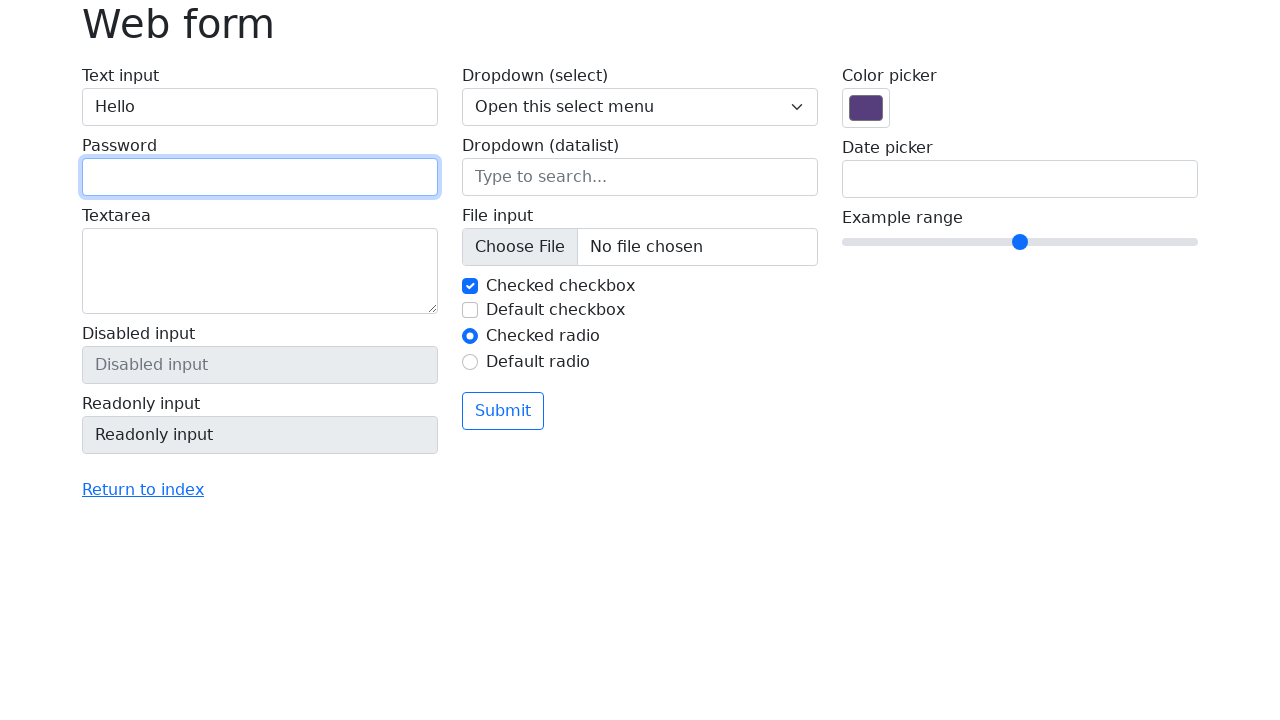

Re-filled password field with 'Password' on input[name='my-password']
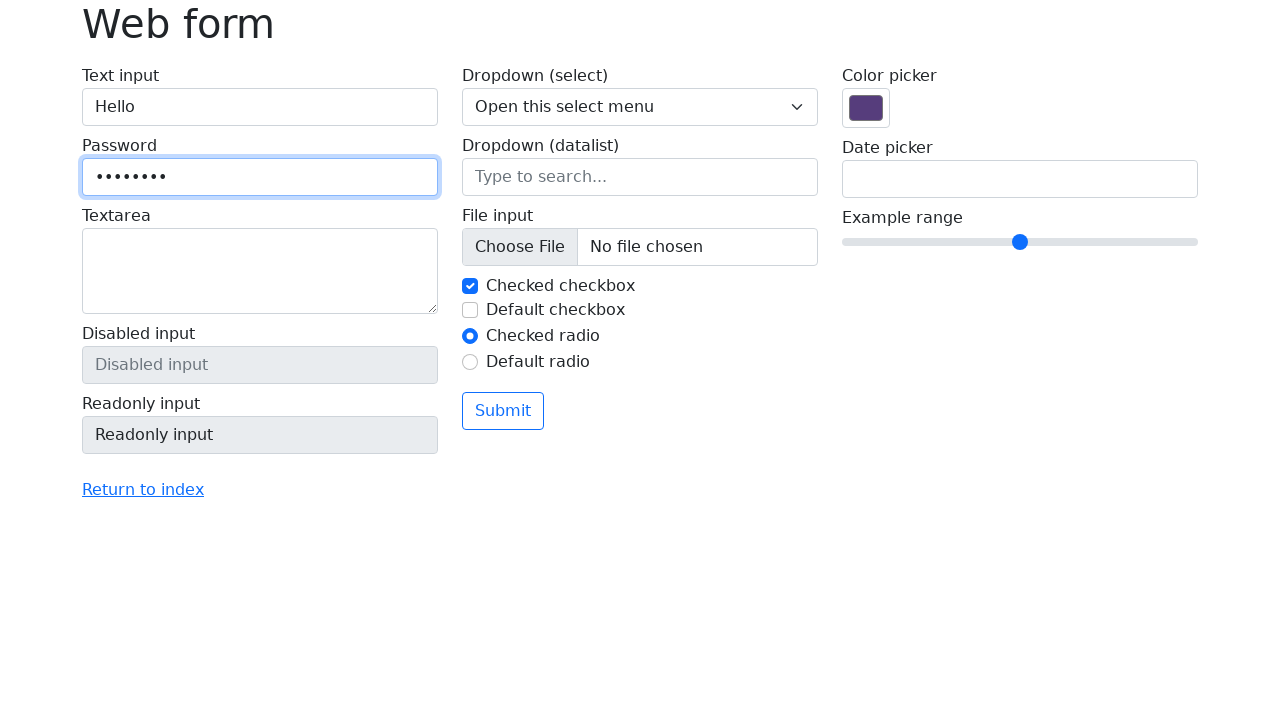

Filled textarea field with 'New Delhi' on textarea[name='my-textarea']
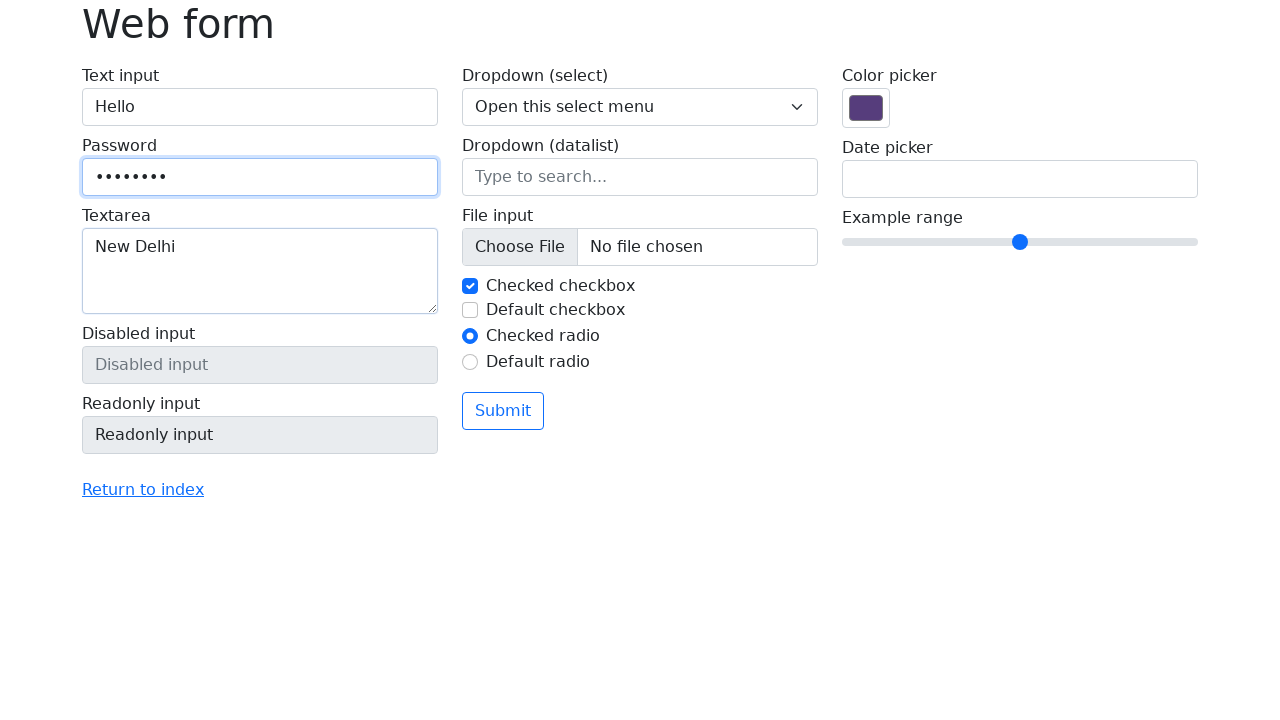

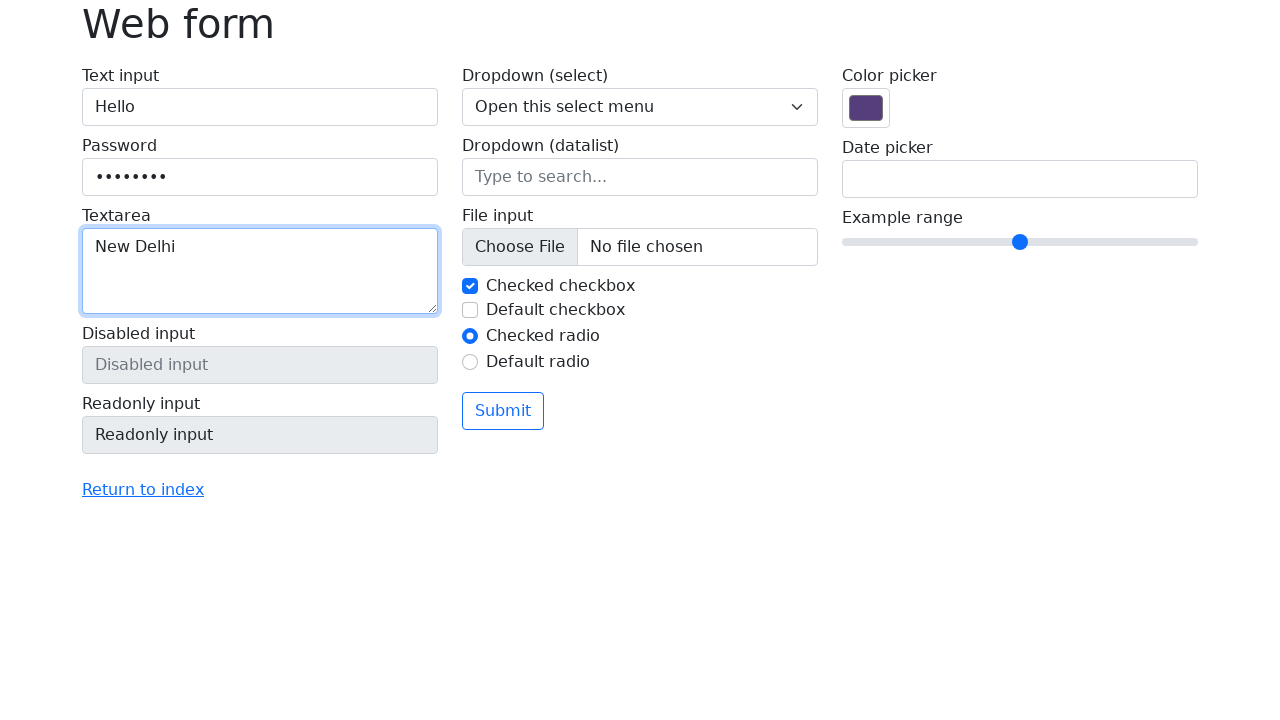